Tests JavaScript alert handling by interacting with three types of alerts: accepting a simple alert, dismissing a confirmation alert, and entering text in a prompt alert before accepting it.

Starting URL: https://demo.automationtesting.in/Alerts.html

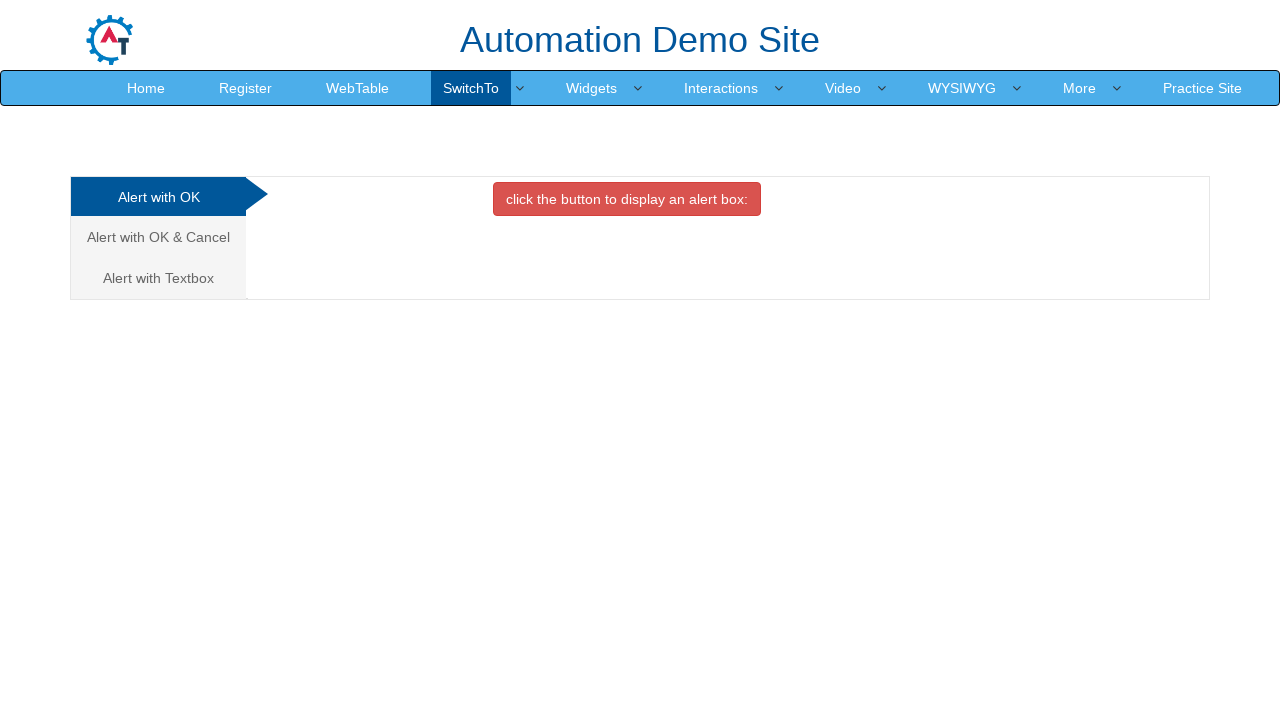

Clicked on the simple alert navigation tab at (158, 197) on xpath=/html/body/div[1]/div/div/div/div[1]/ul/li[1]/a
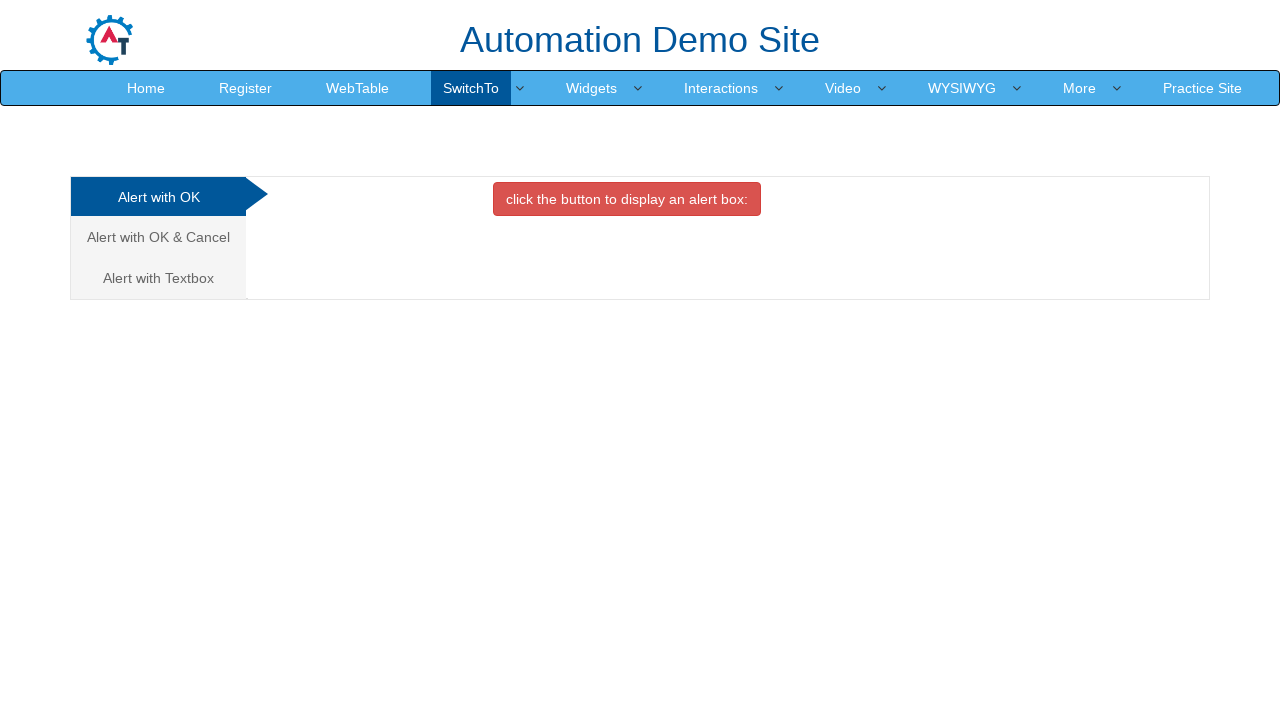

Clicked button to trigger simple alert at (627, 199) on xpath=//*[@id='OKTab']/button
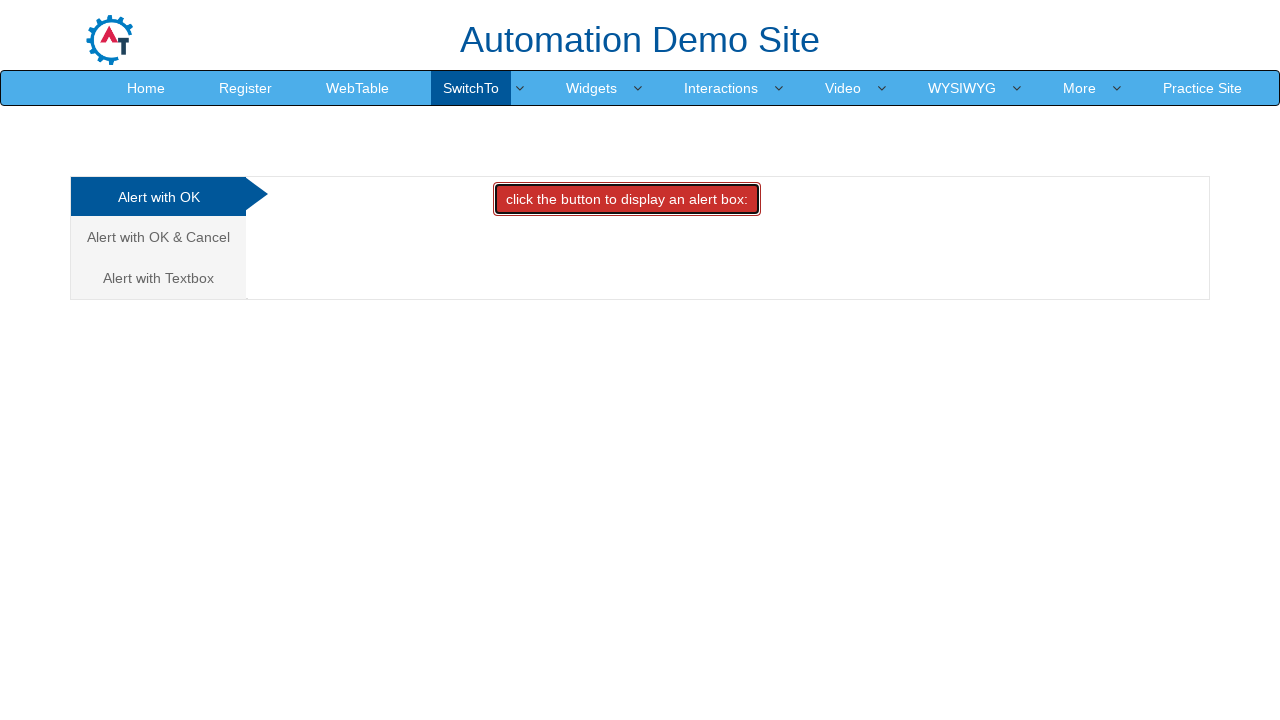

Set up dialog handler to accept simple alert
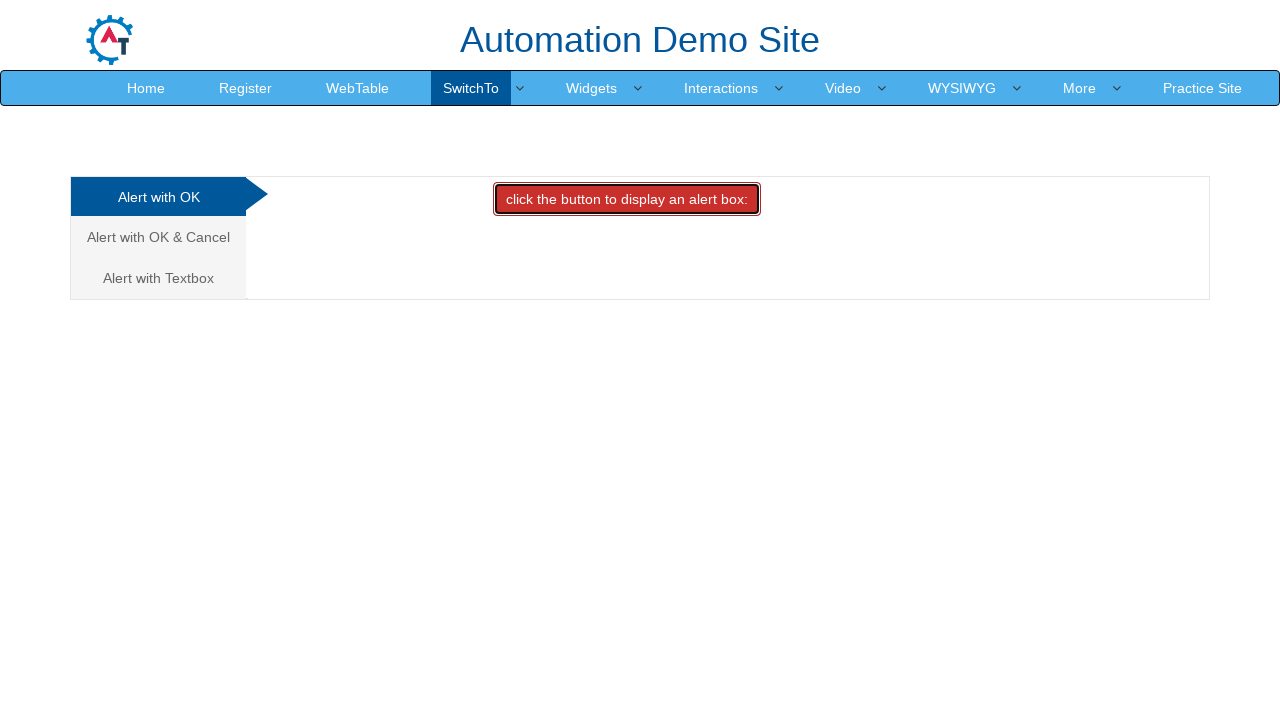

Waited for simple alert to be processed
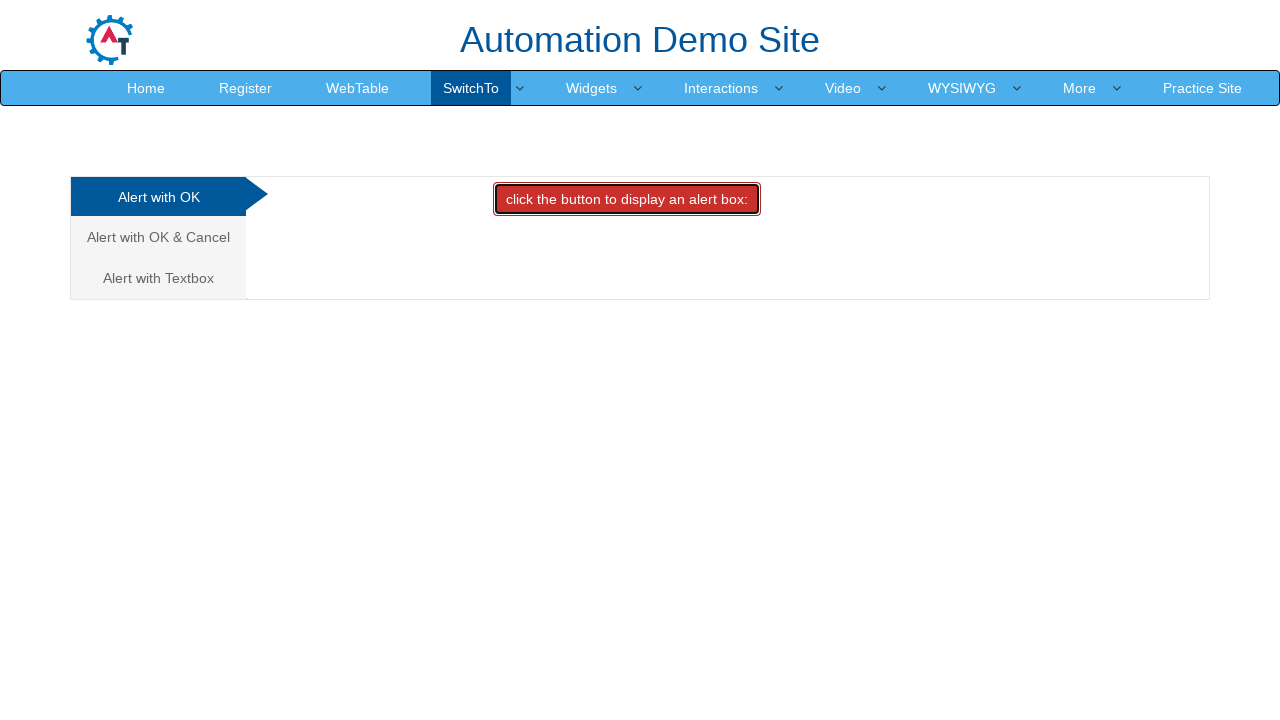

Clicked on the confirm alert navigation tab at (158, 237) on xpath=/html/body/div[1]/div/div/div/div[1]/ul/li[2]/a
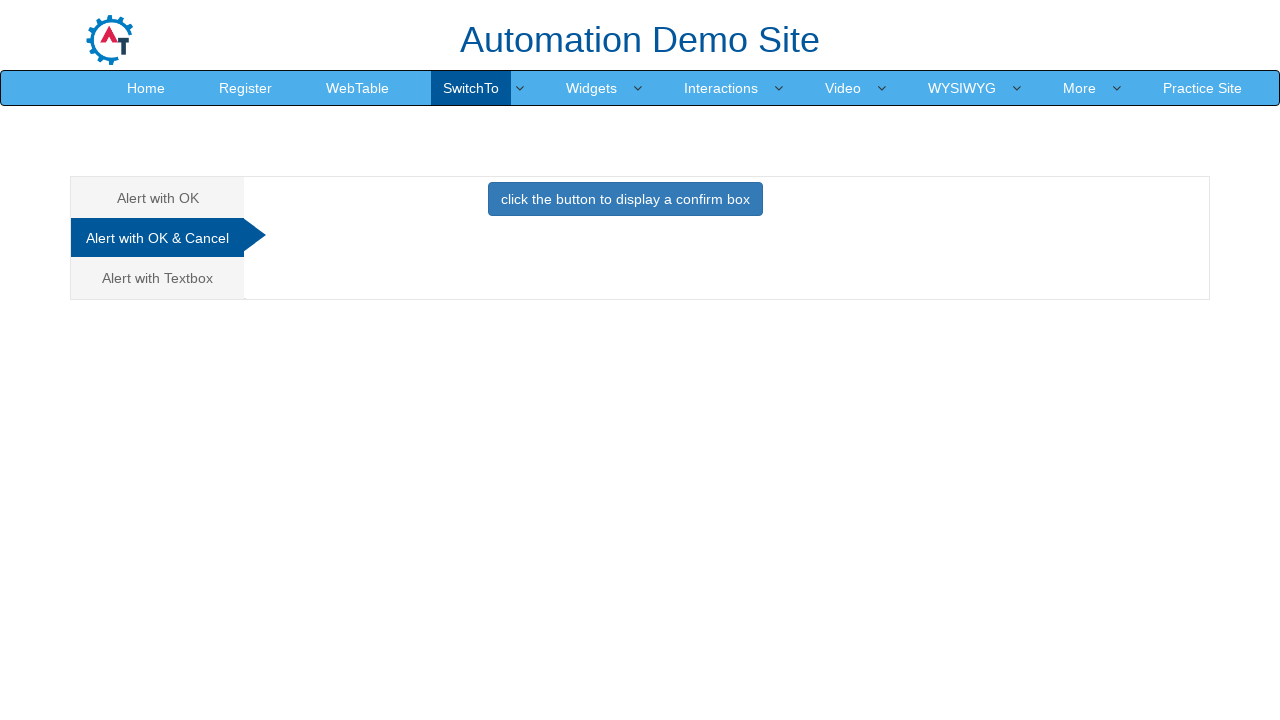

Clicked button to trigger confirm alert at (625, 199) on xpath=//*[@id='CancelTab']/button
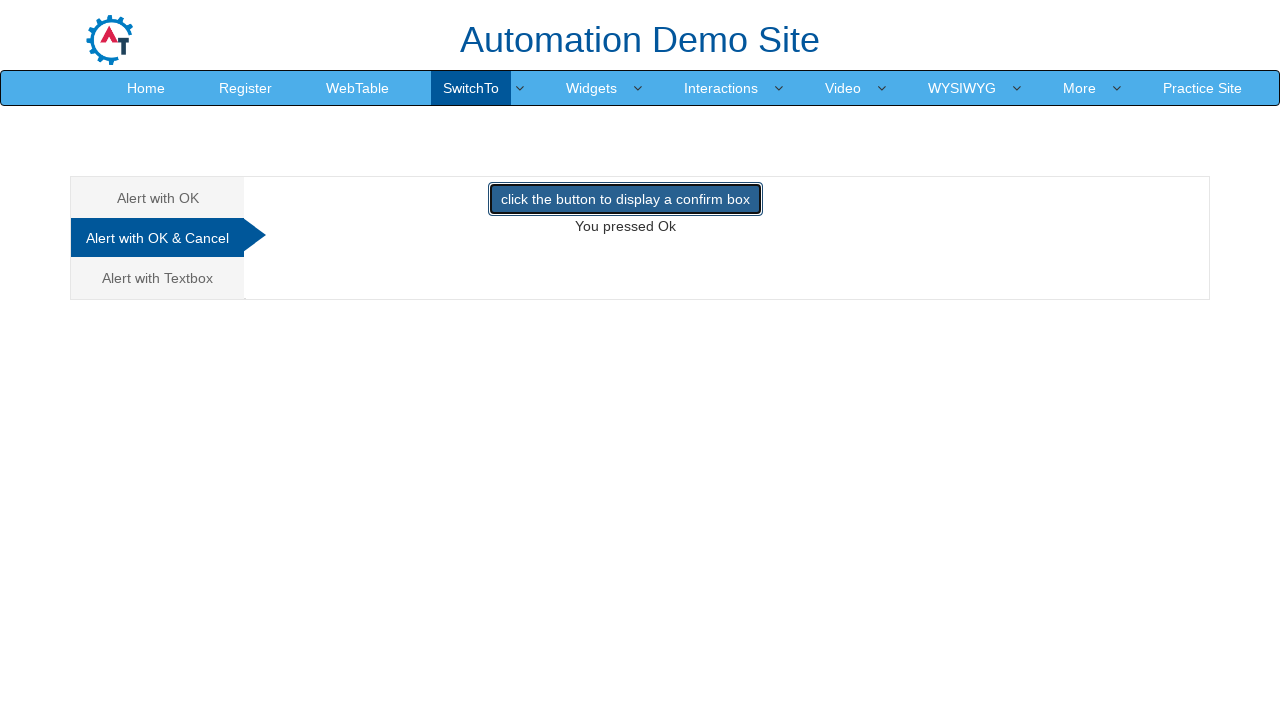

Set up dialog handler to dismiss confirm alert
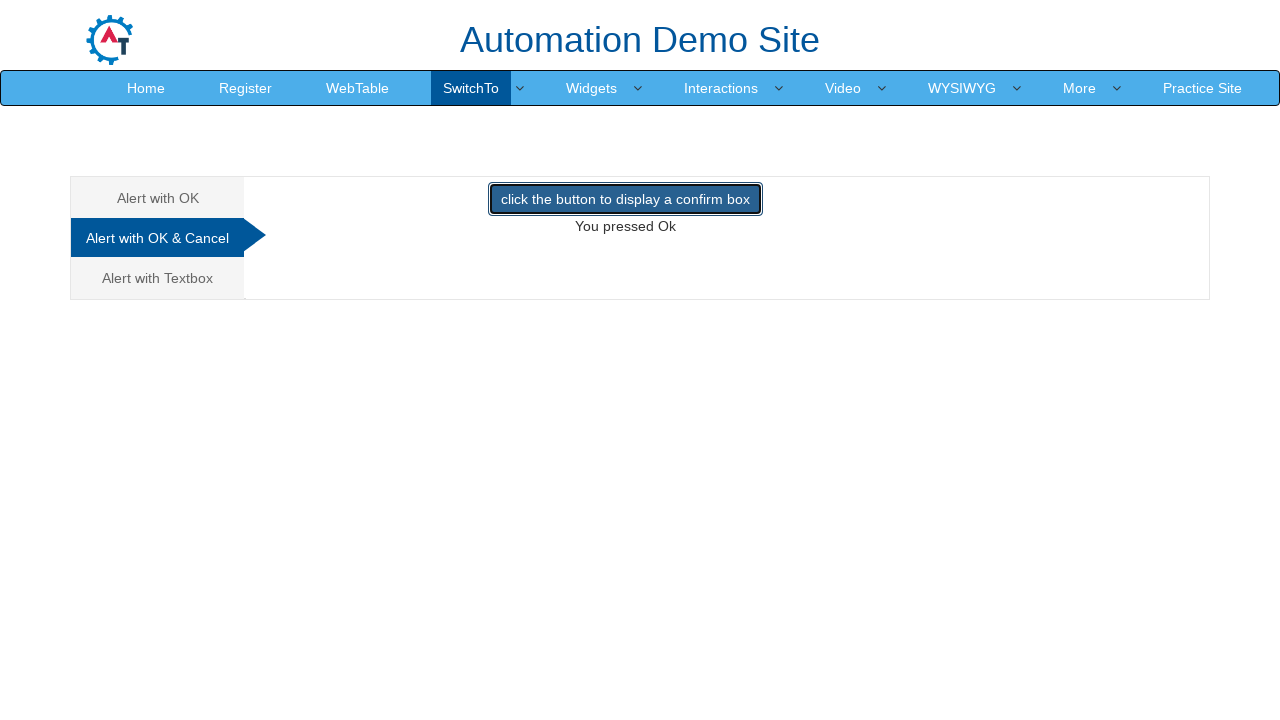

Waited for confirm alert to be processed
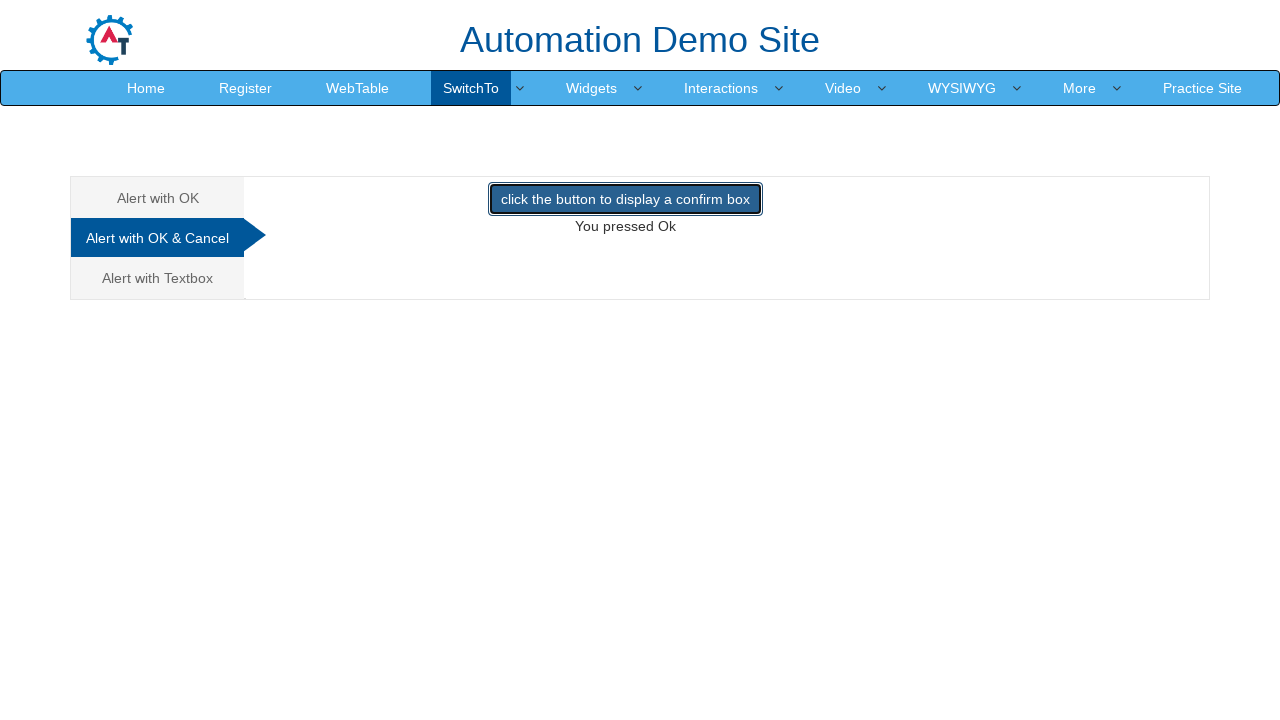

Clicked on the prompt alert (textbox) navigation tab at (158, 278) on xpath=/html/body/div[1]/div/div/div/div[1]/ul/li[3]/a
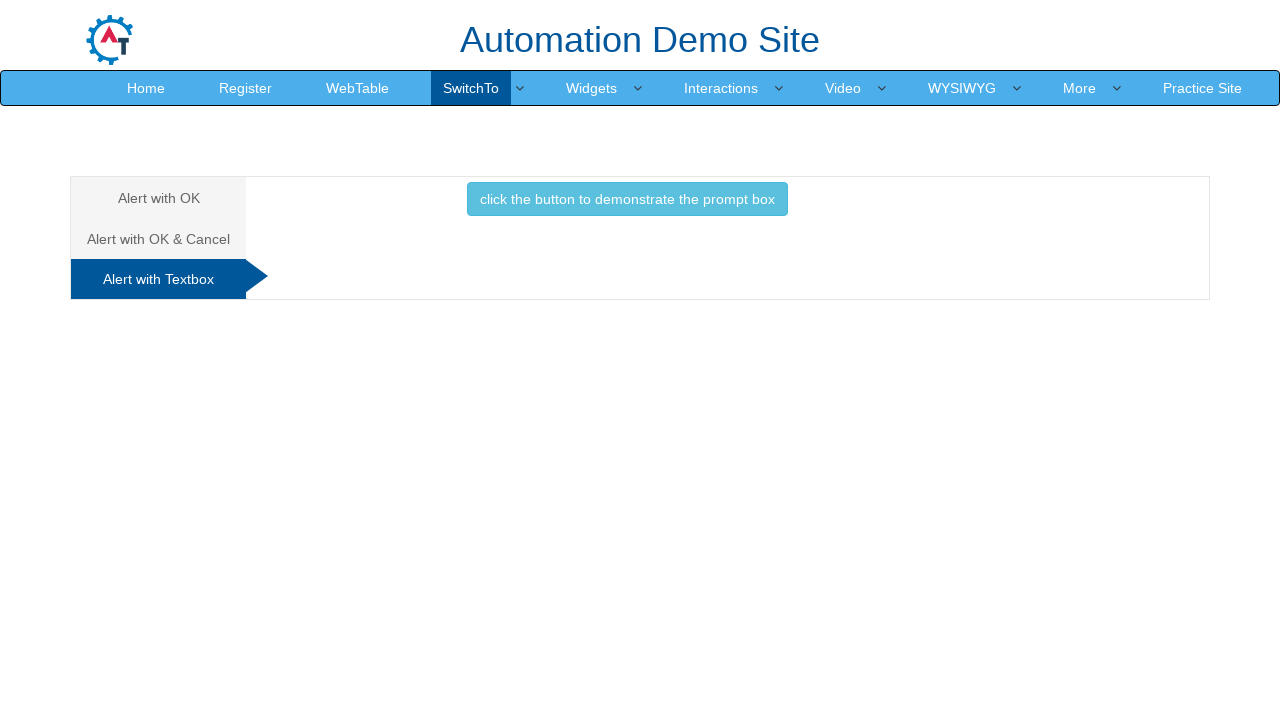

Set up dialog handler to accept prompt alert with text 'Sarswati'
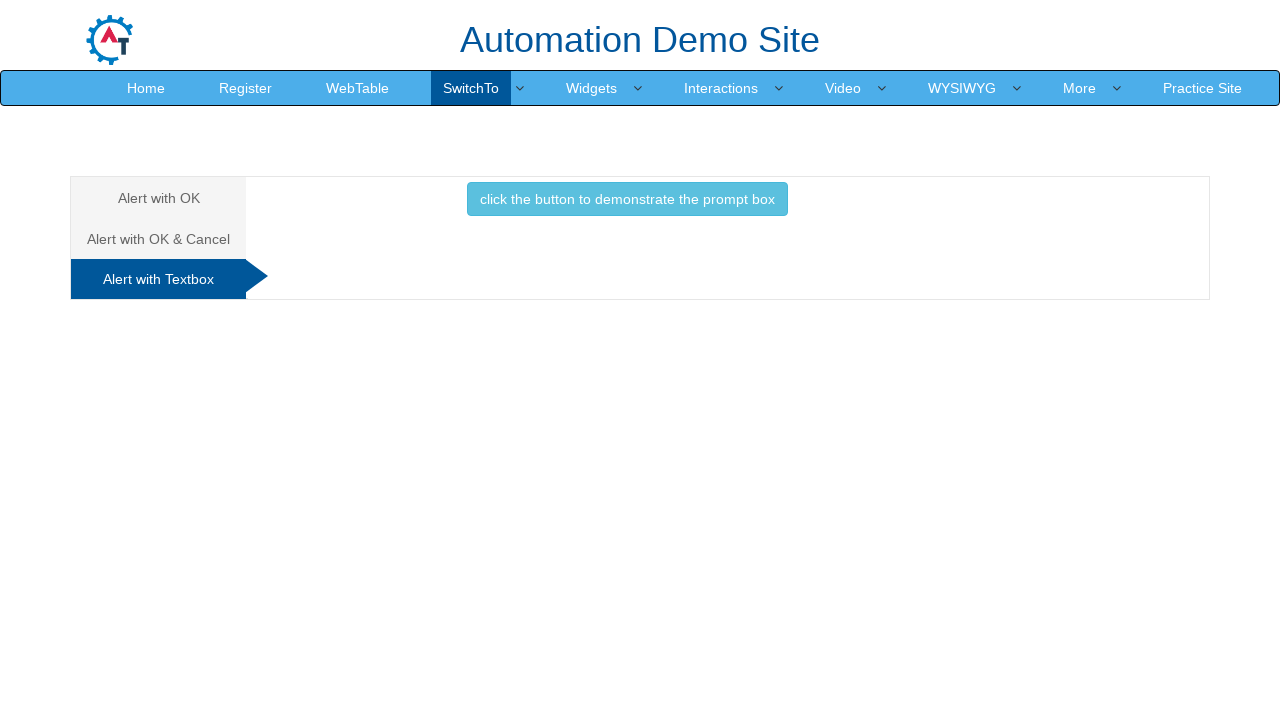

Clicked button to trigger prompt alert at (627, 199) on xpath=//*[@id='Textbox']/button
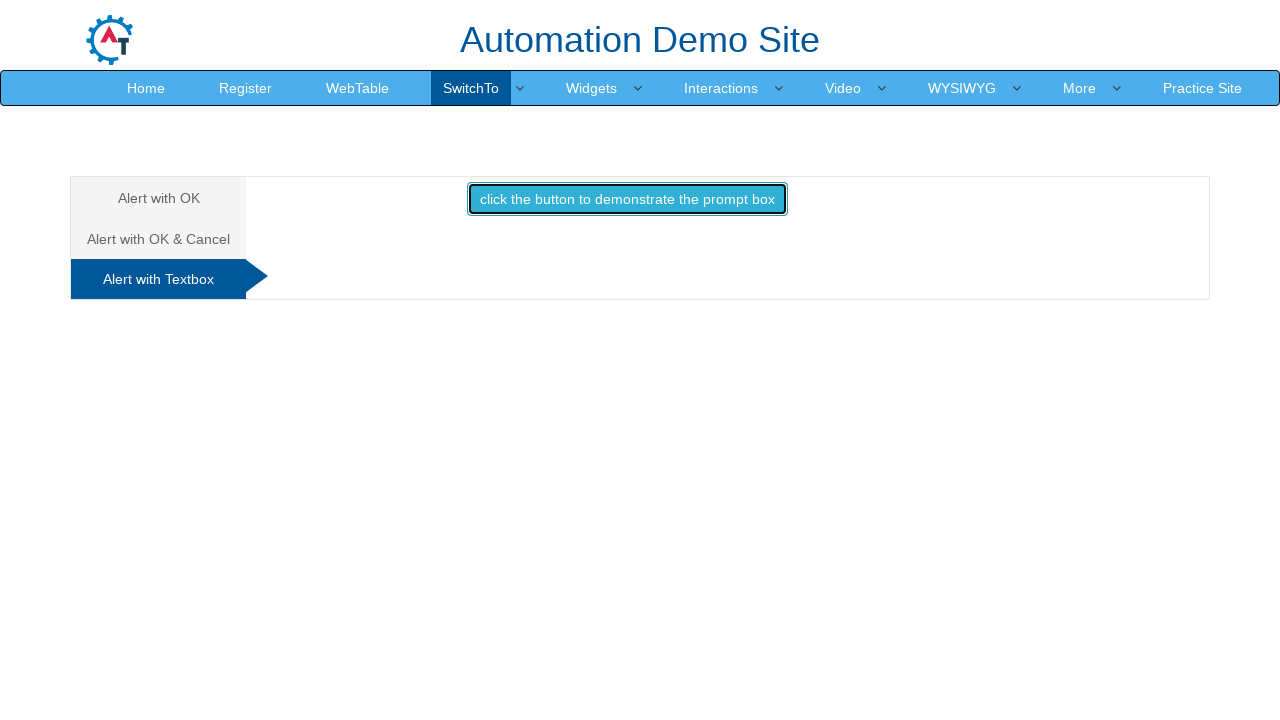

Waited for prompt alert to be processed
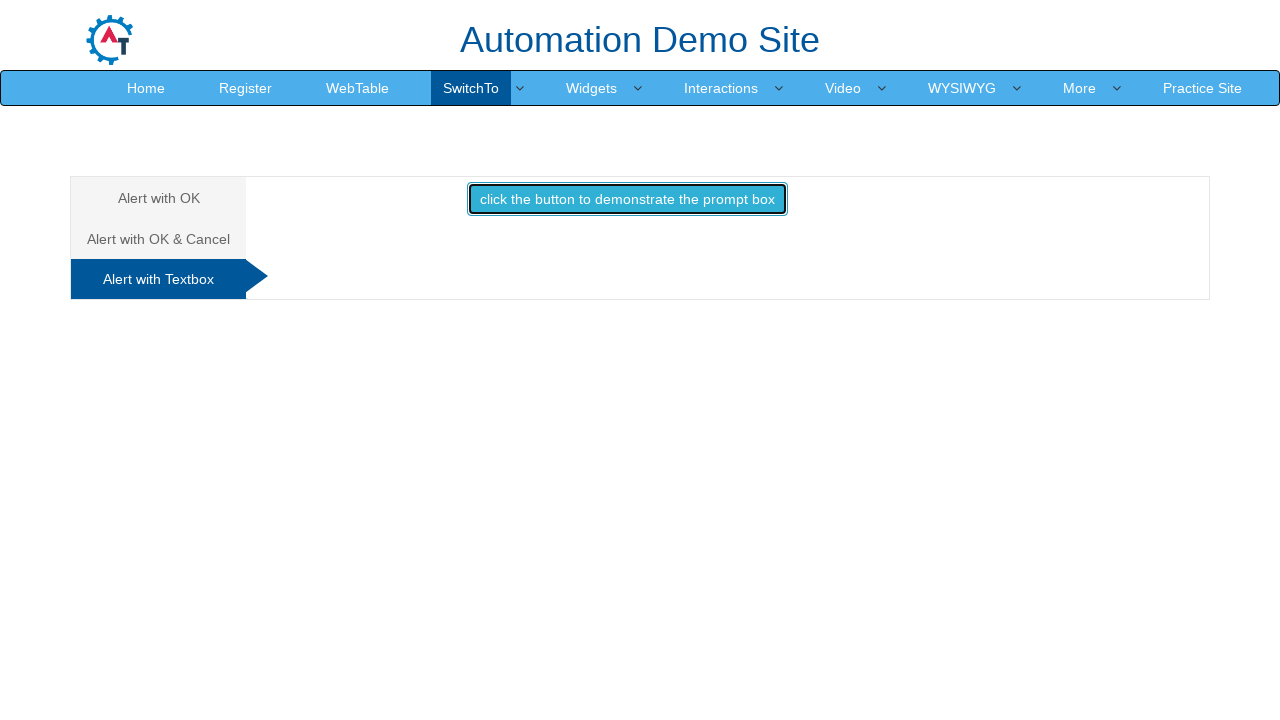

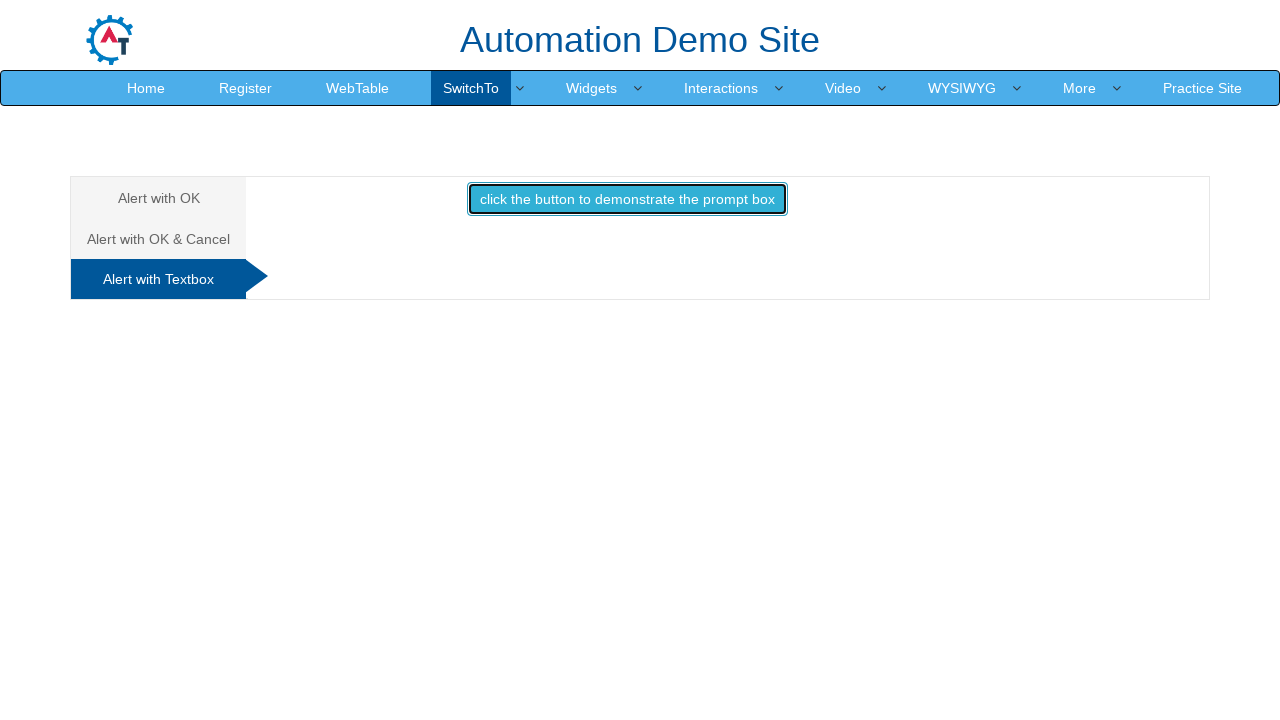